Tests the enabled/disabled state of buttons on a test page by checking if specific buttons are interactable

Starting URL: https://automationtesting.co.uk/buttons.html

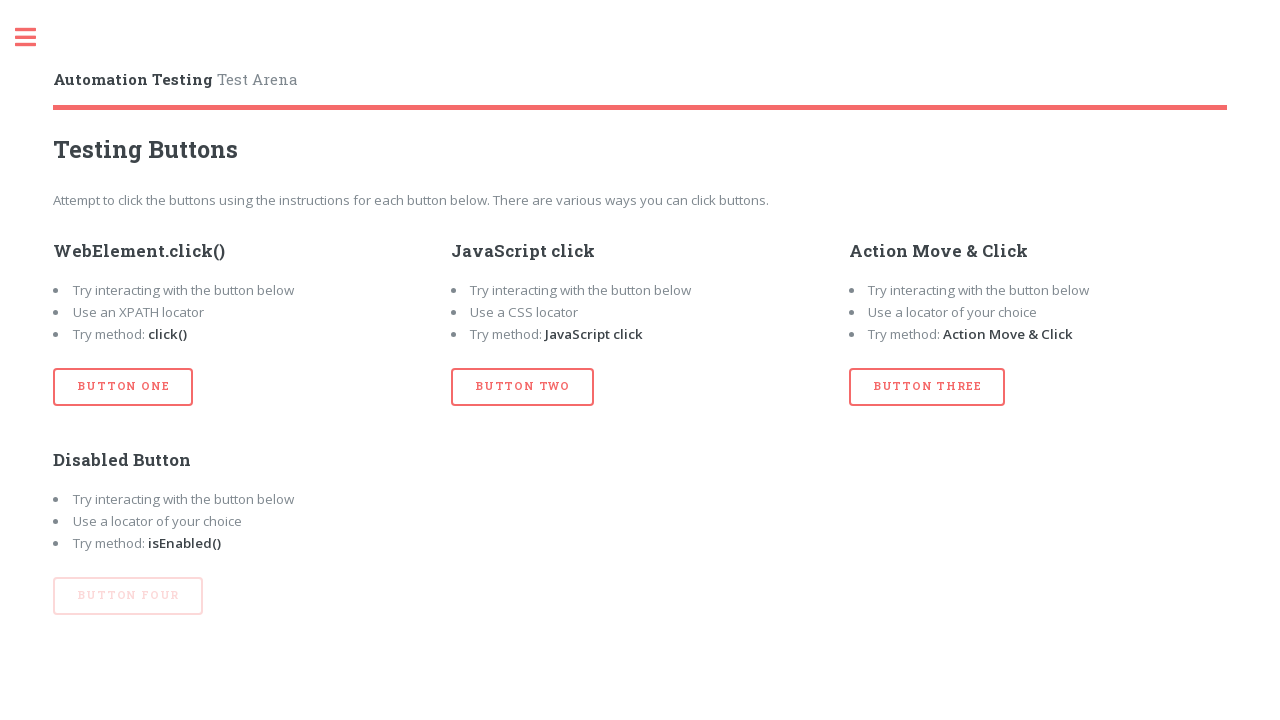

Navigated to buttons test page
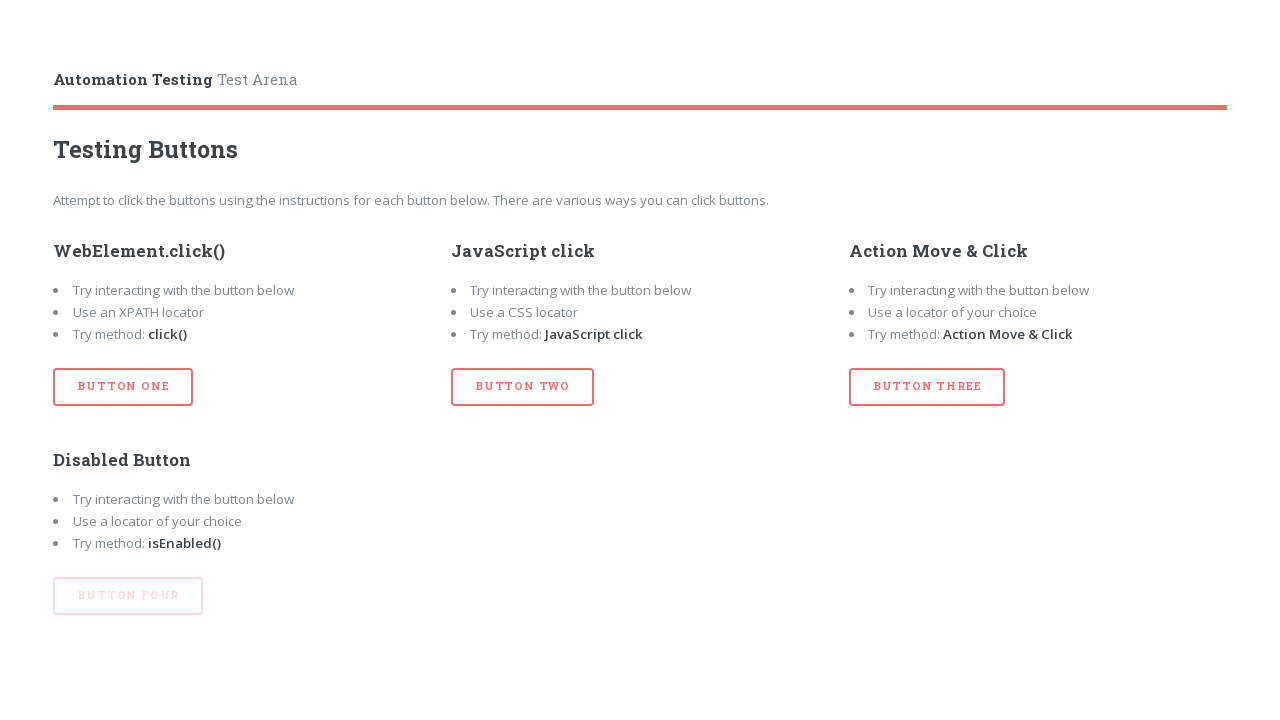

Located button four element
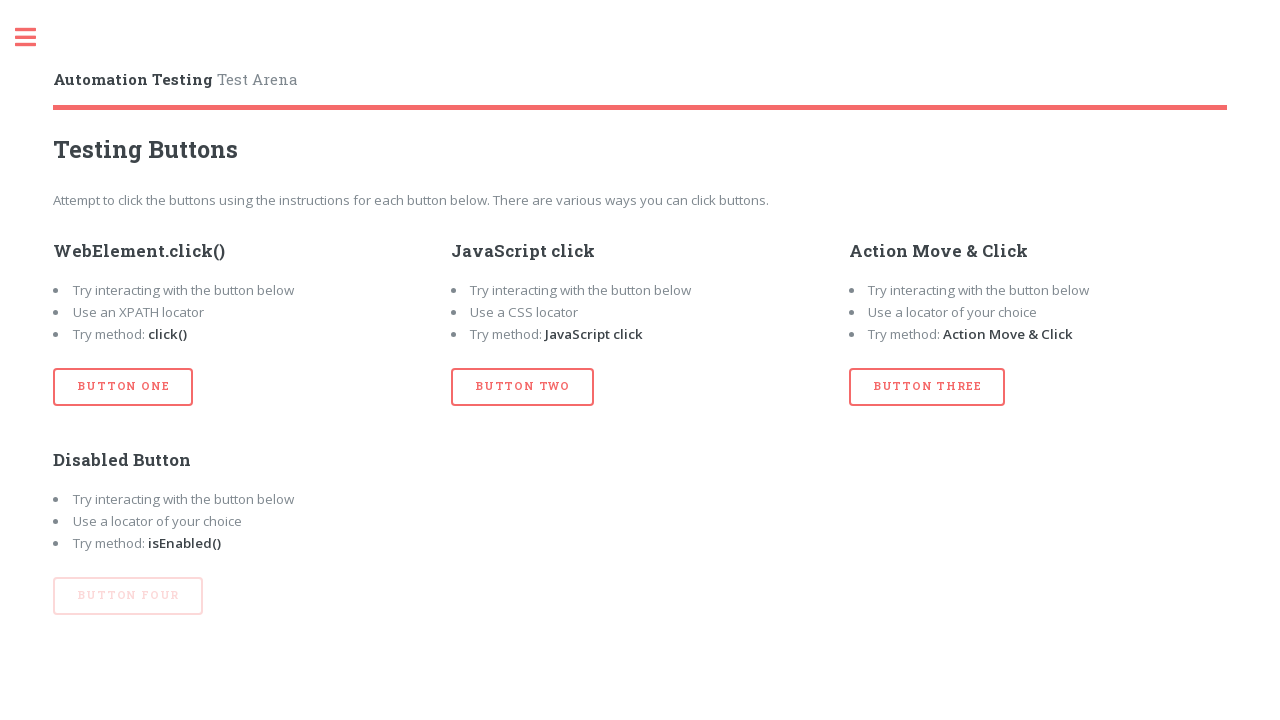

Checked if button four is enabled: False
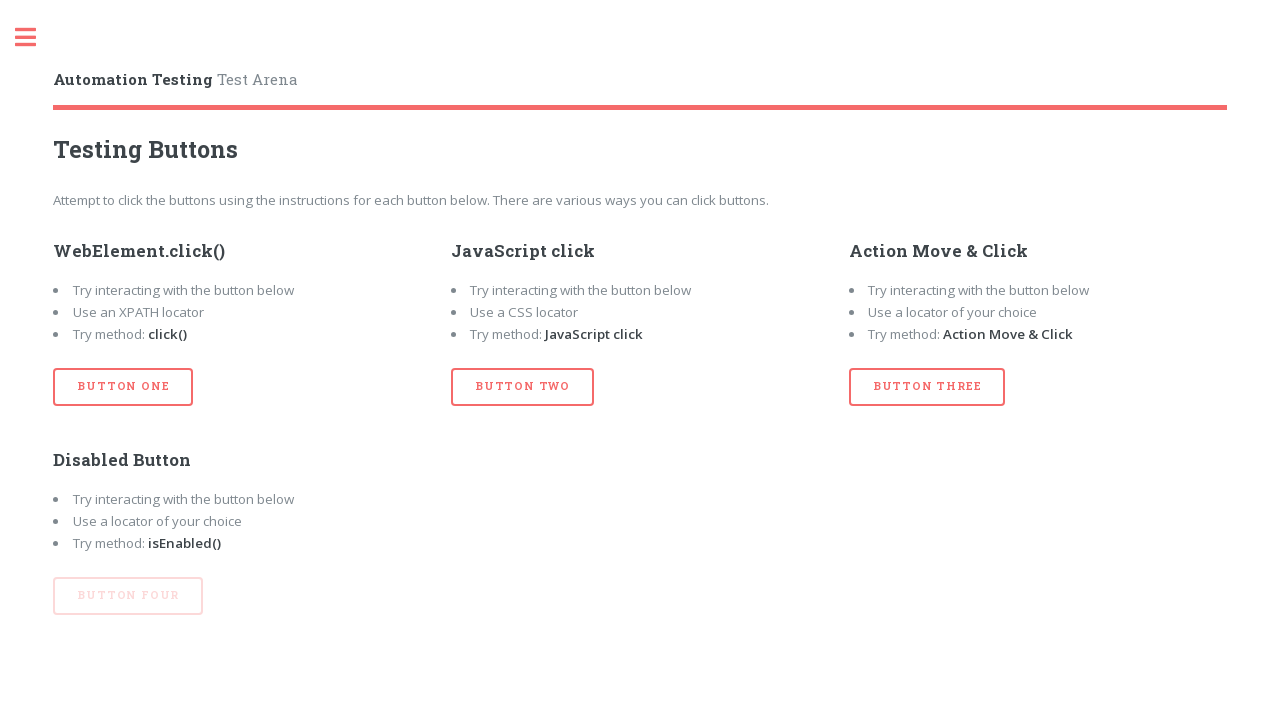

Printed button four enabled status: False
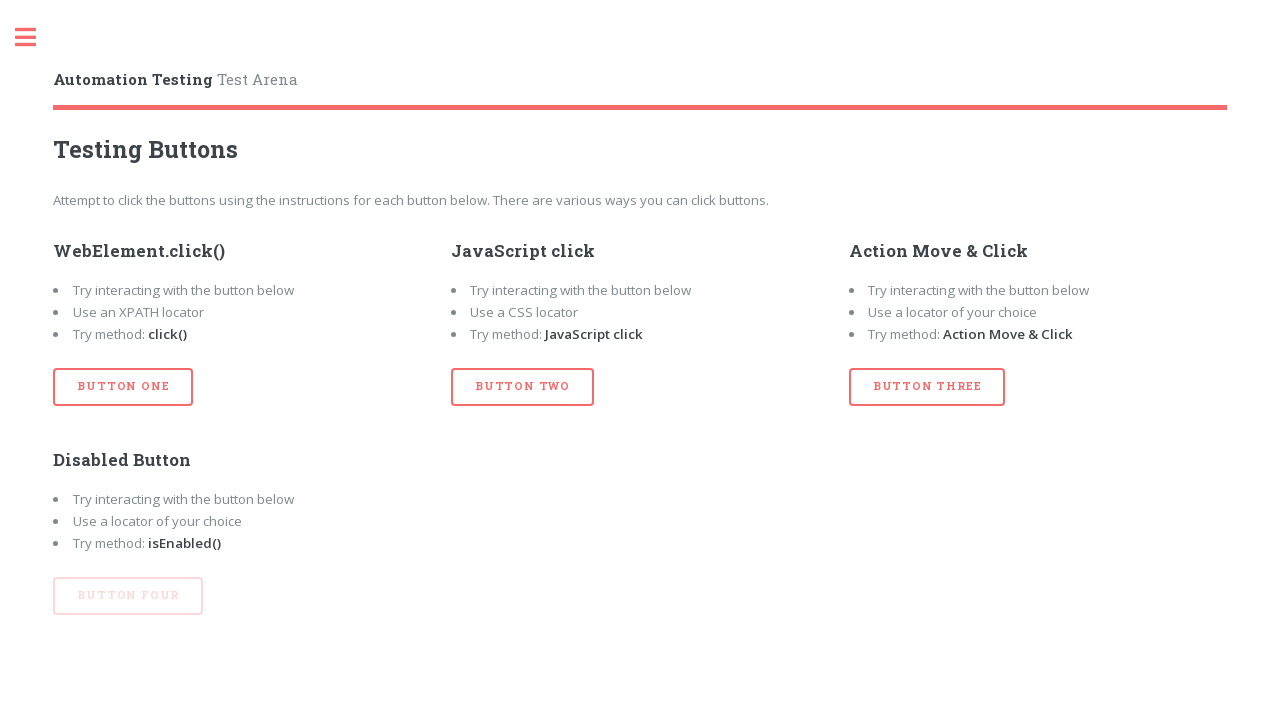

Located button three element
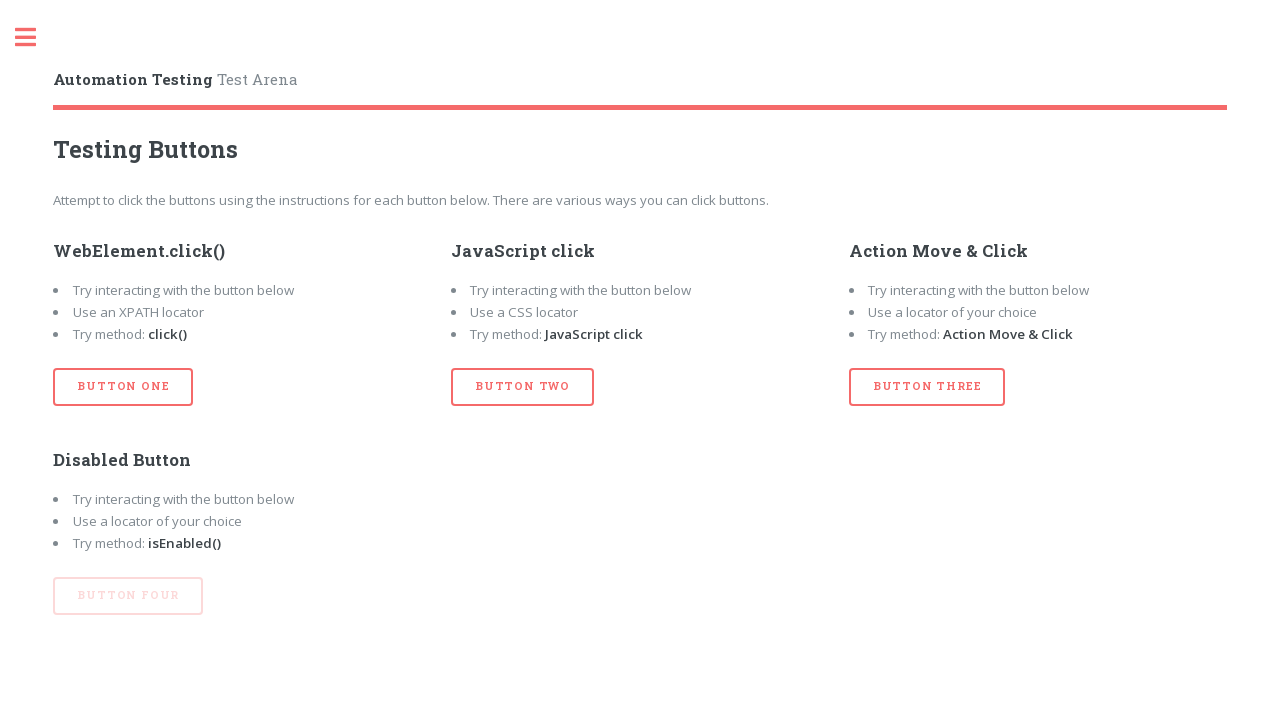

Checked if button three is enabled: True
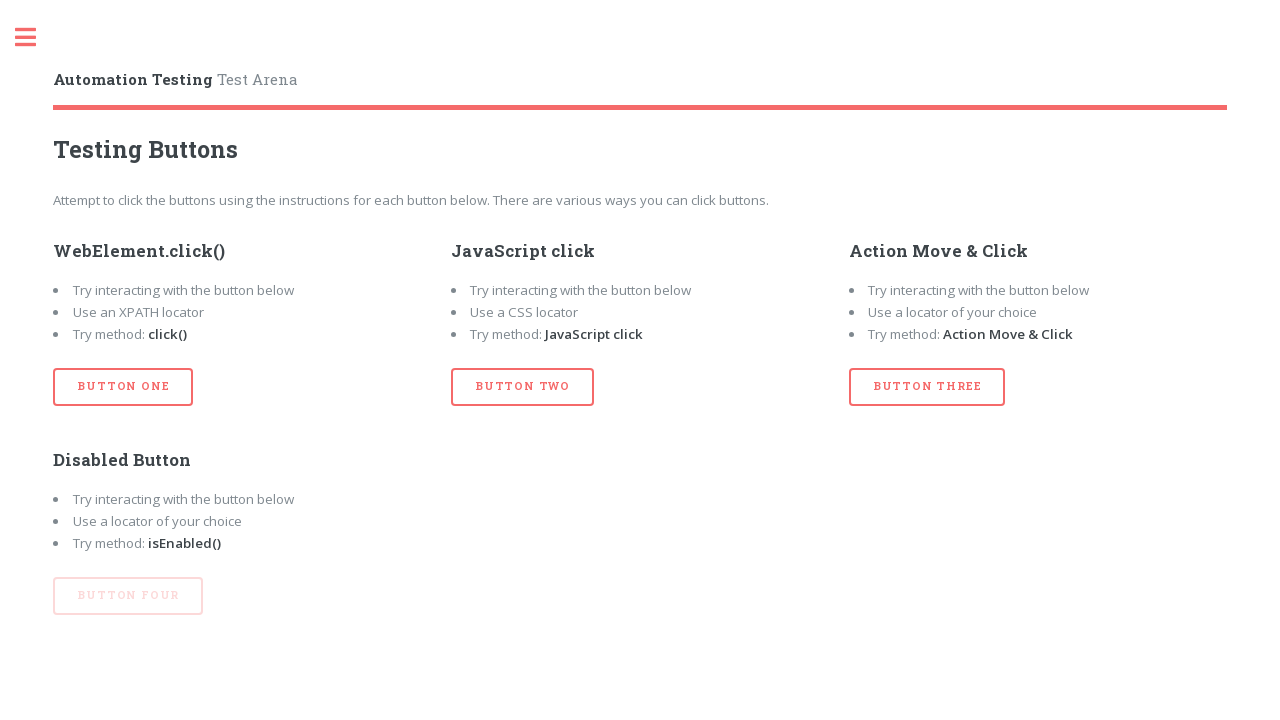

Printed button three enabled status: True
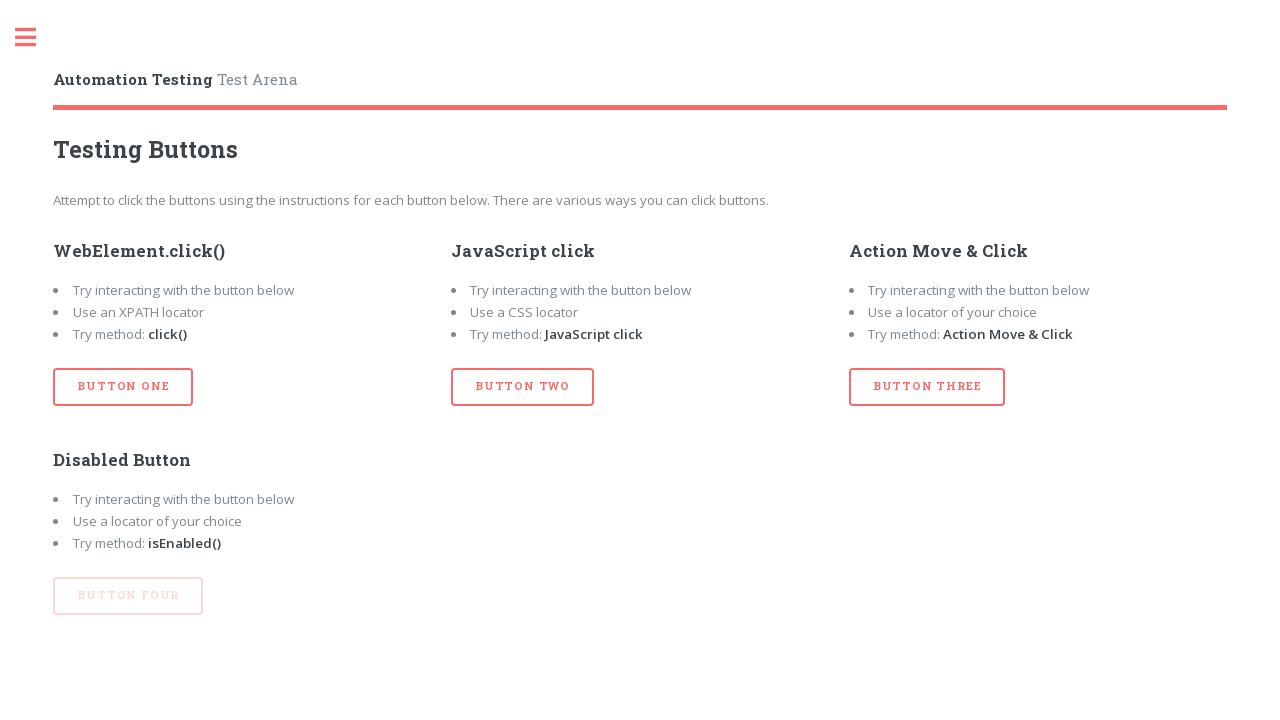

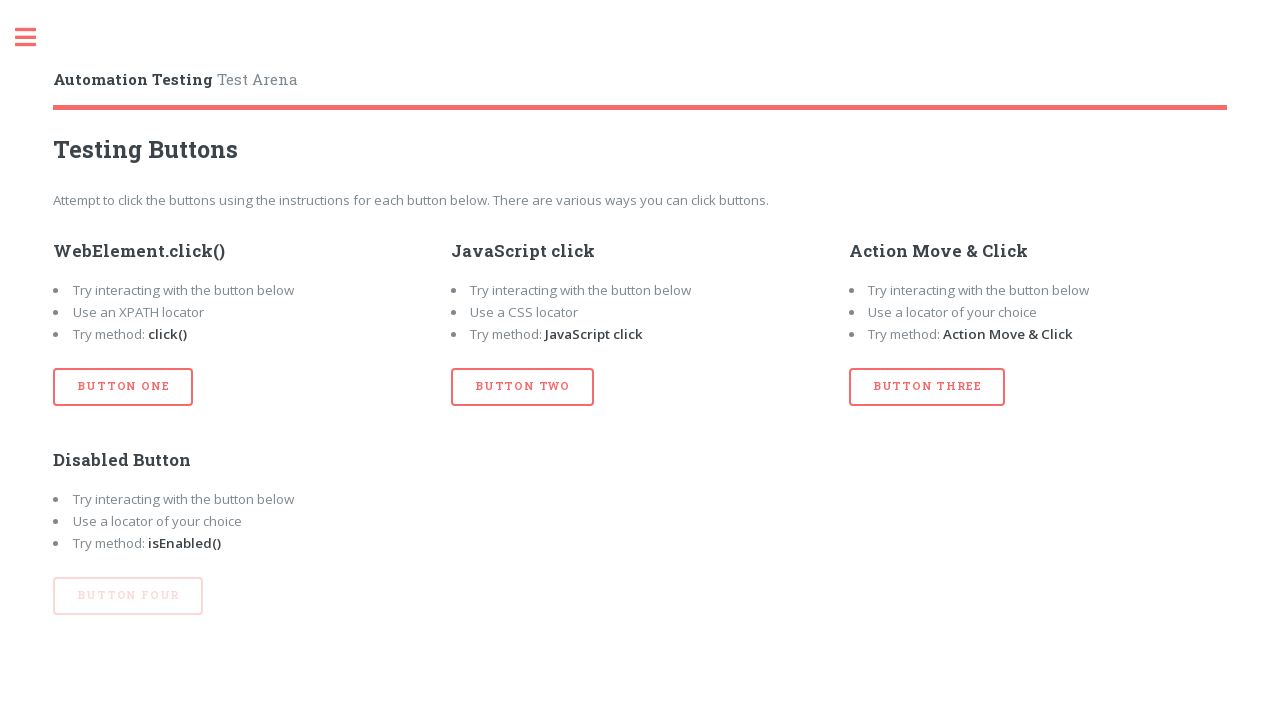